Navigates to a test automation practice site and selects all checkbox elements that are not already selected

Starting URL: https://testautomationpractice.blogspot.com/

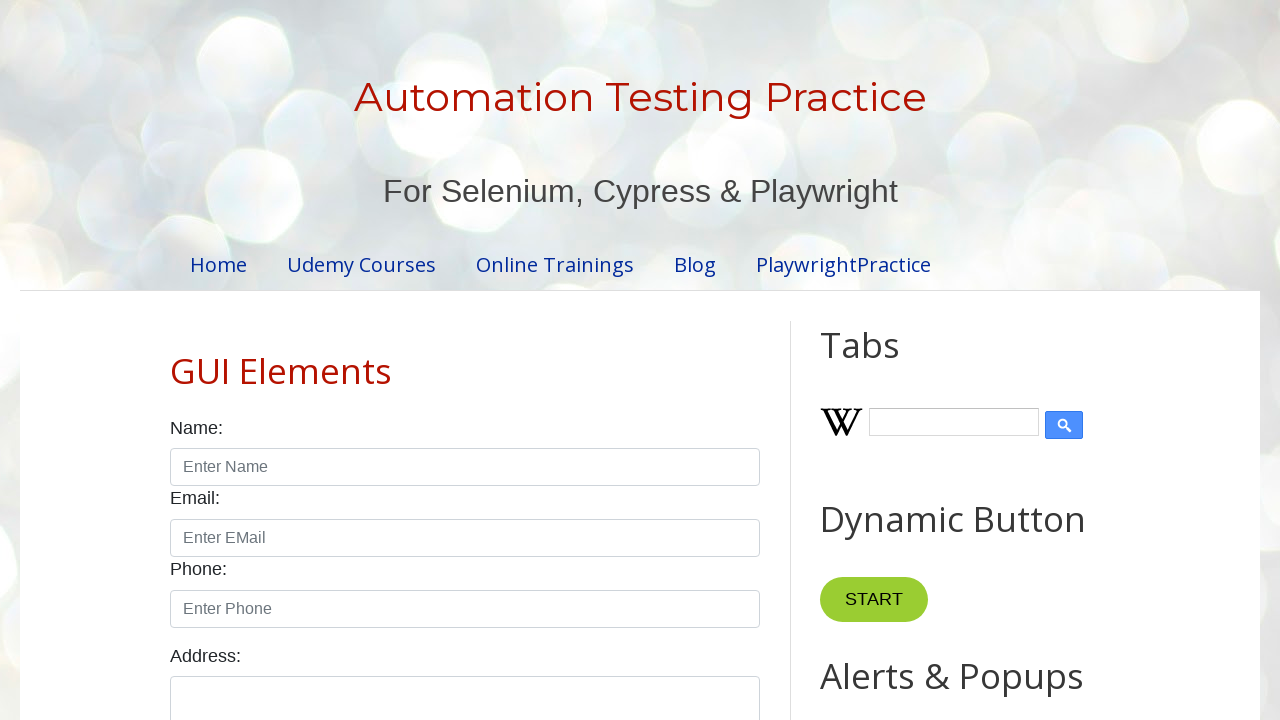

Navigated to test automation practice site
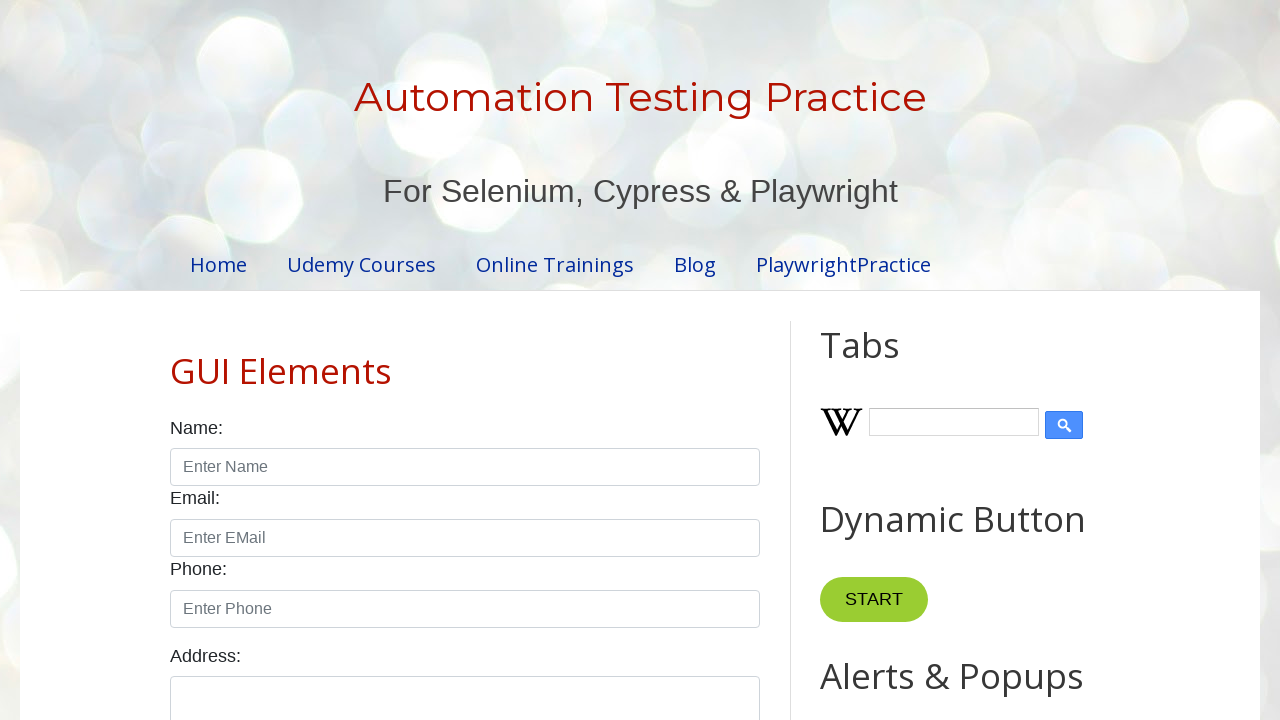

Located all checkbox elements with form-check-input class
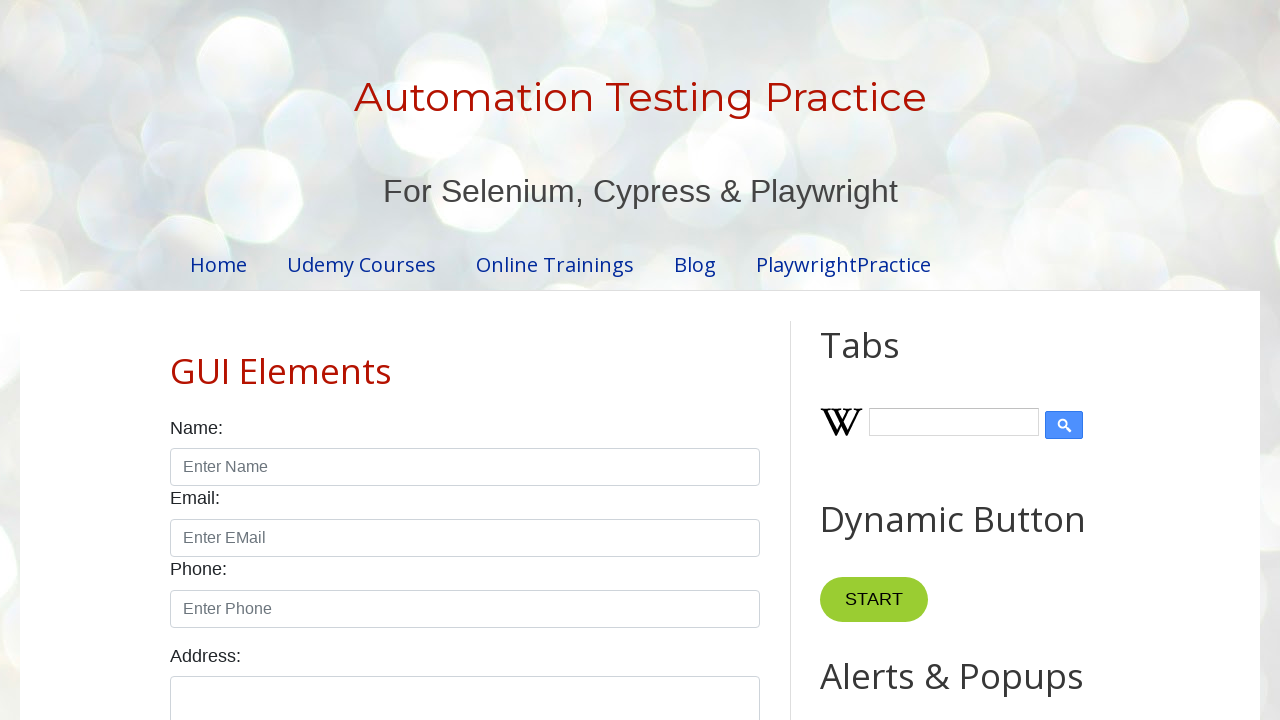

Found 7 checkboxes
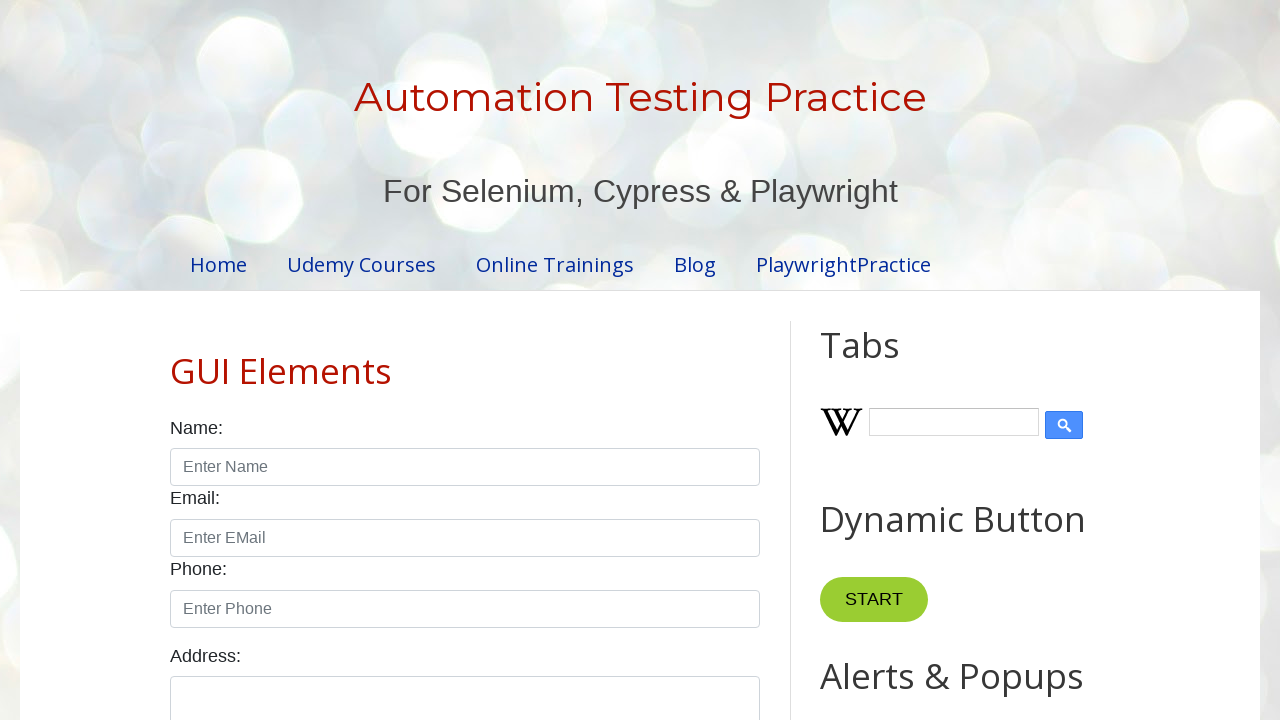

Clicked unchecked checkbox at index 0 at (176, 360) on xpath=//input[@class='form-check-input' and @type='checkbox'] >> nth=0
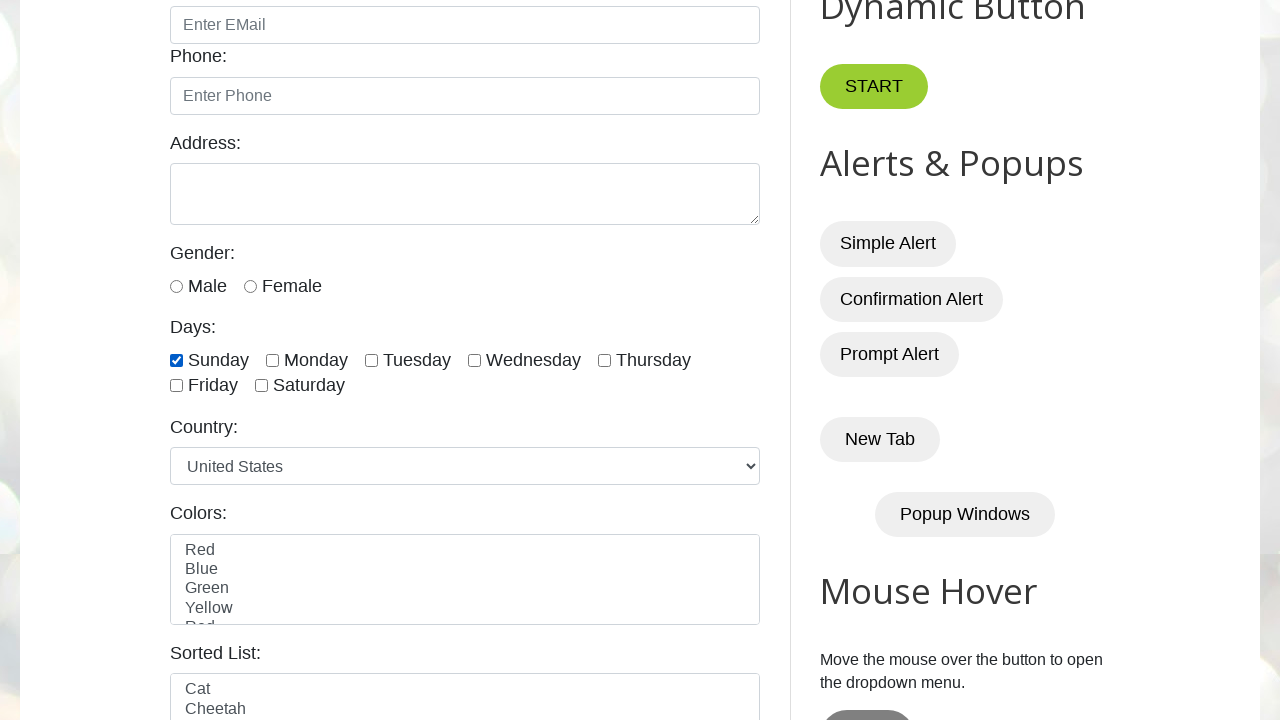

Clicked unchecked checkbox at index 1 at (272, 360) on xpath=//input[@class='form-check-input' and @type='checkbox'] >> nth=1
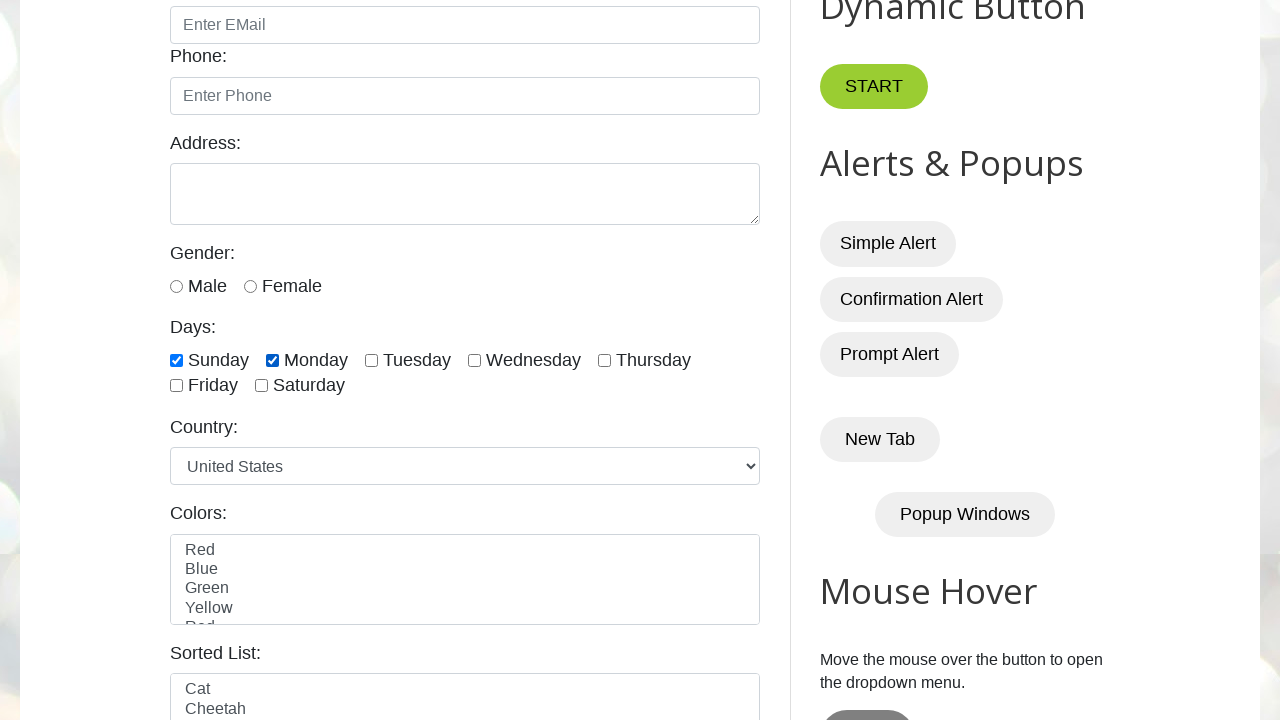

Clicked unchecked checkbox at index 2 at (372, 360) on xpath=//input[@class='form-check-input' and @type='checkbox'] >> nth=2
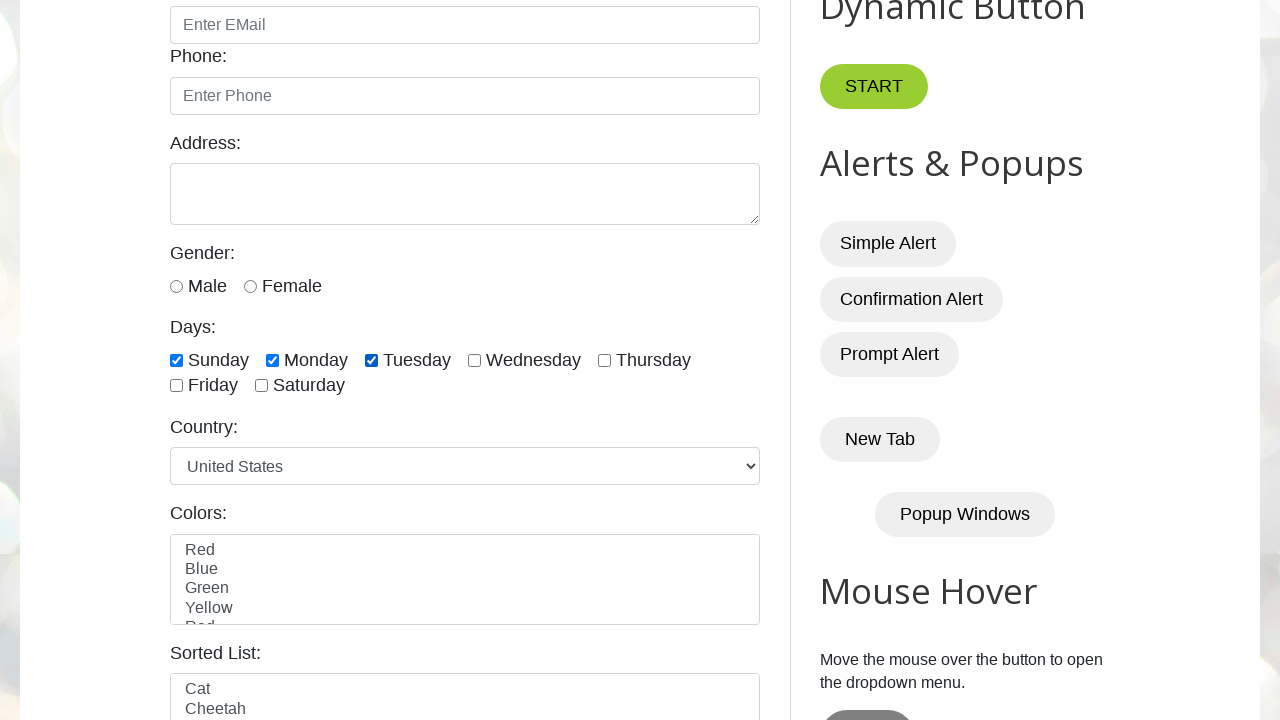

Clicked unchecked checkbox at index 3 at (474, 360) on xpath=//input[@class='form-check-input' and @type='checkbox'] >> nth=3
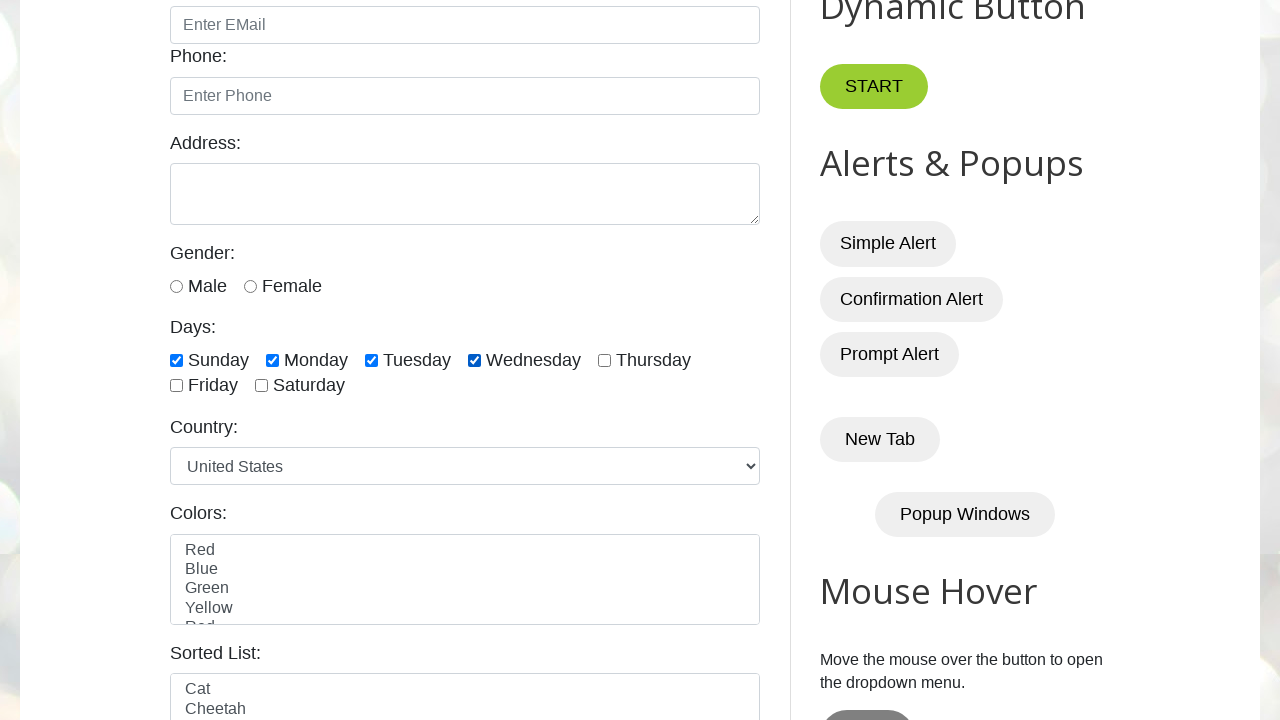

Clicked unchecked checkbox at index 4 at (604, 360) on xpath=//input[@class='form-check-input' and @type='checkbox'] >> nth=4
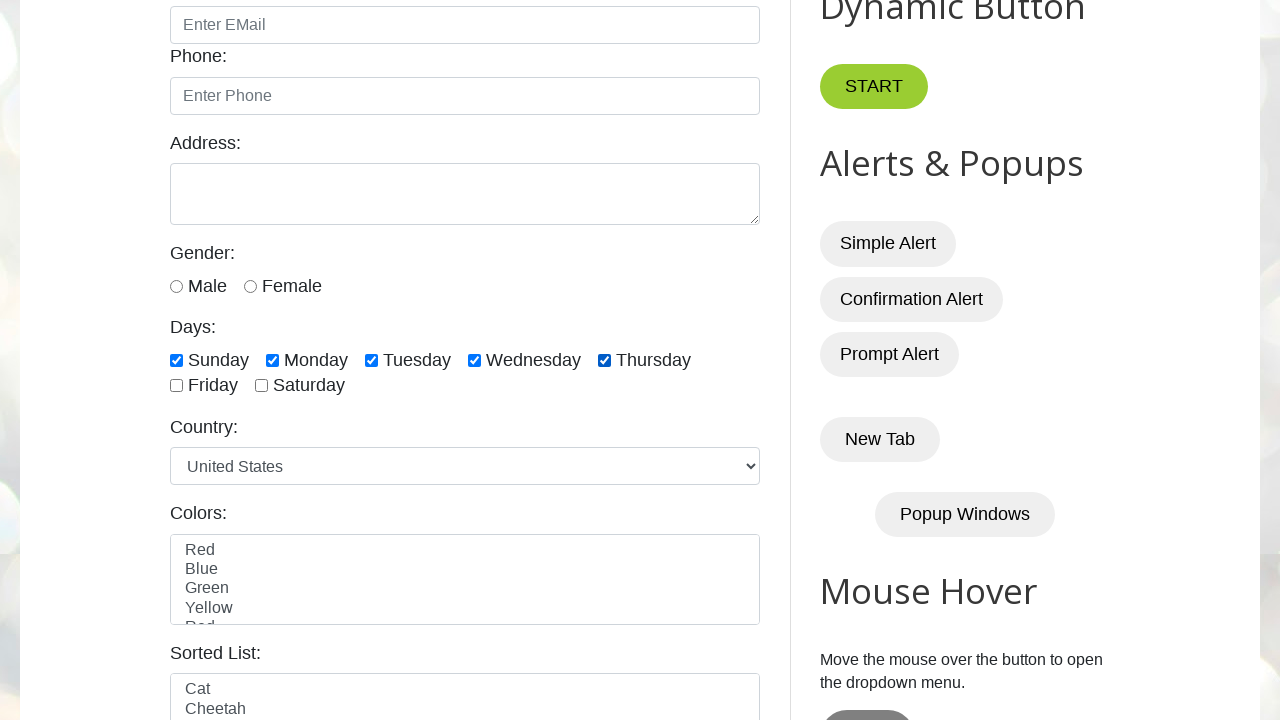

Clicked unchecked checkbox at index 5 at (176, 386) on xpath=//input[@class='form-check-input' and @type='checkbox'] >> nth=5
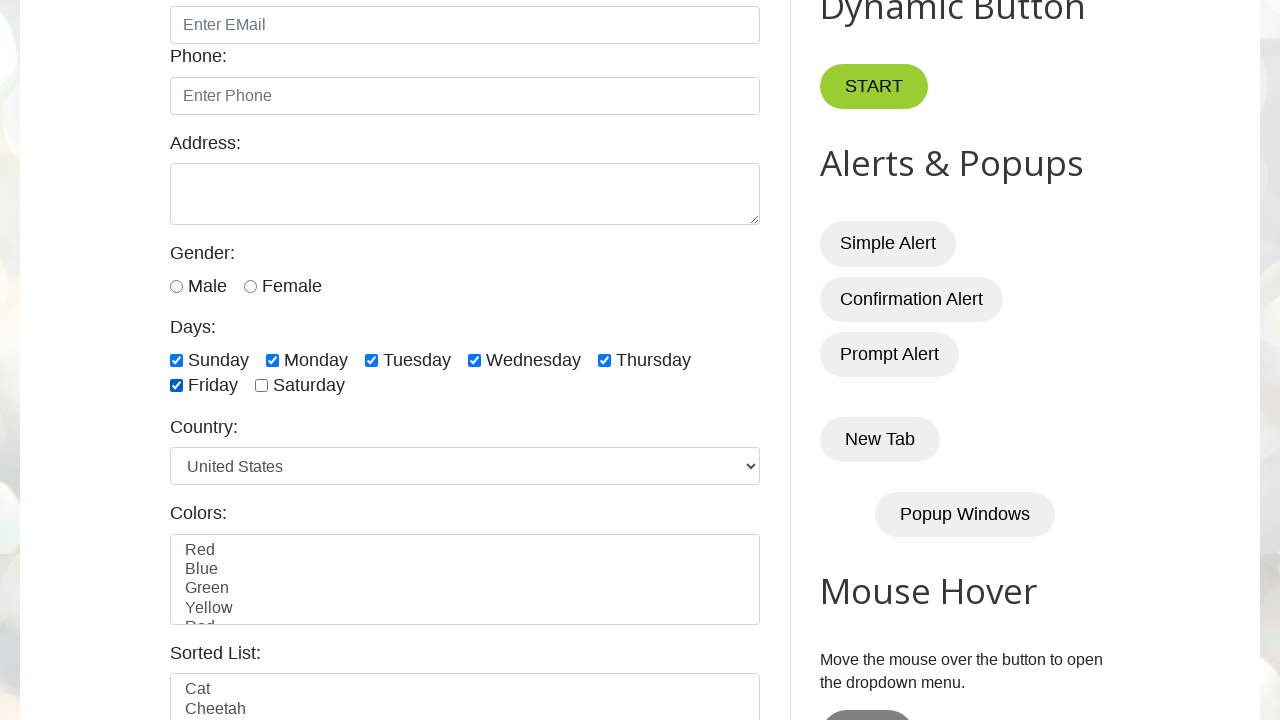

Clicked unchecked checkbox at index 6 at (262, 386) on xpath=//input[@class='form-check-input' and @type='checkbox'] >> nth=6
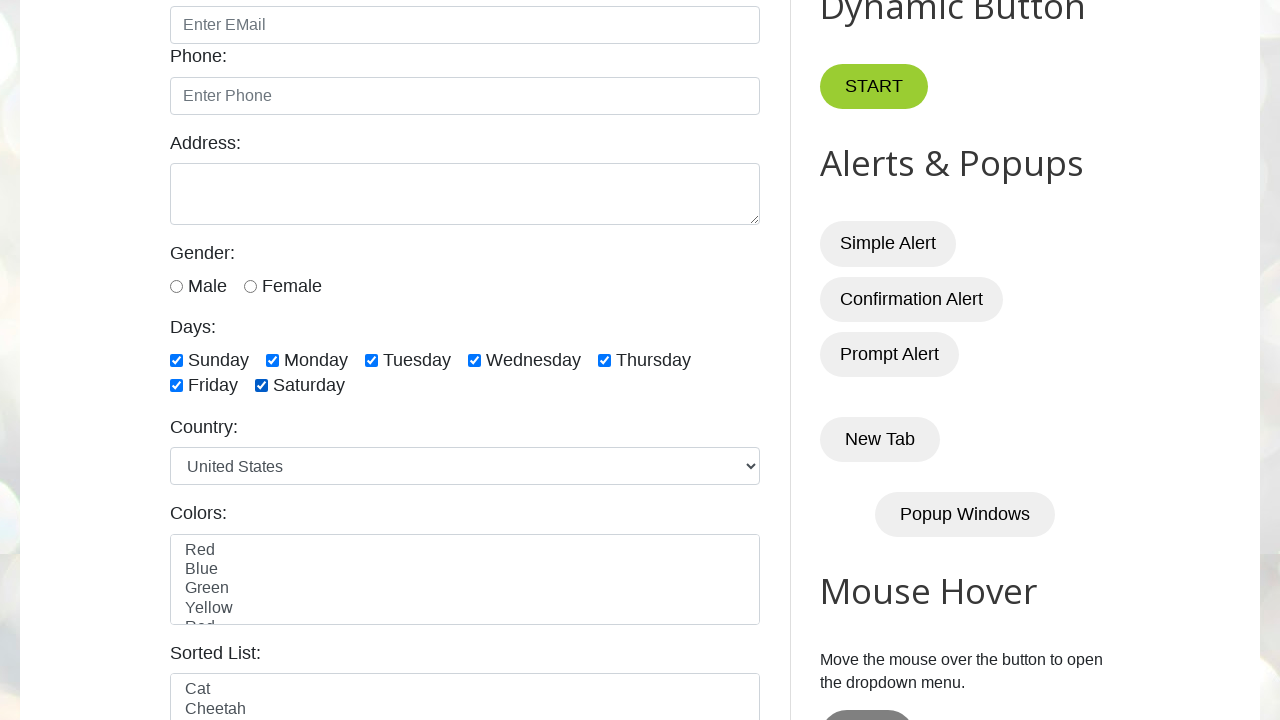

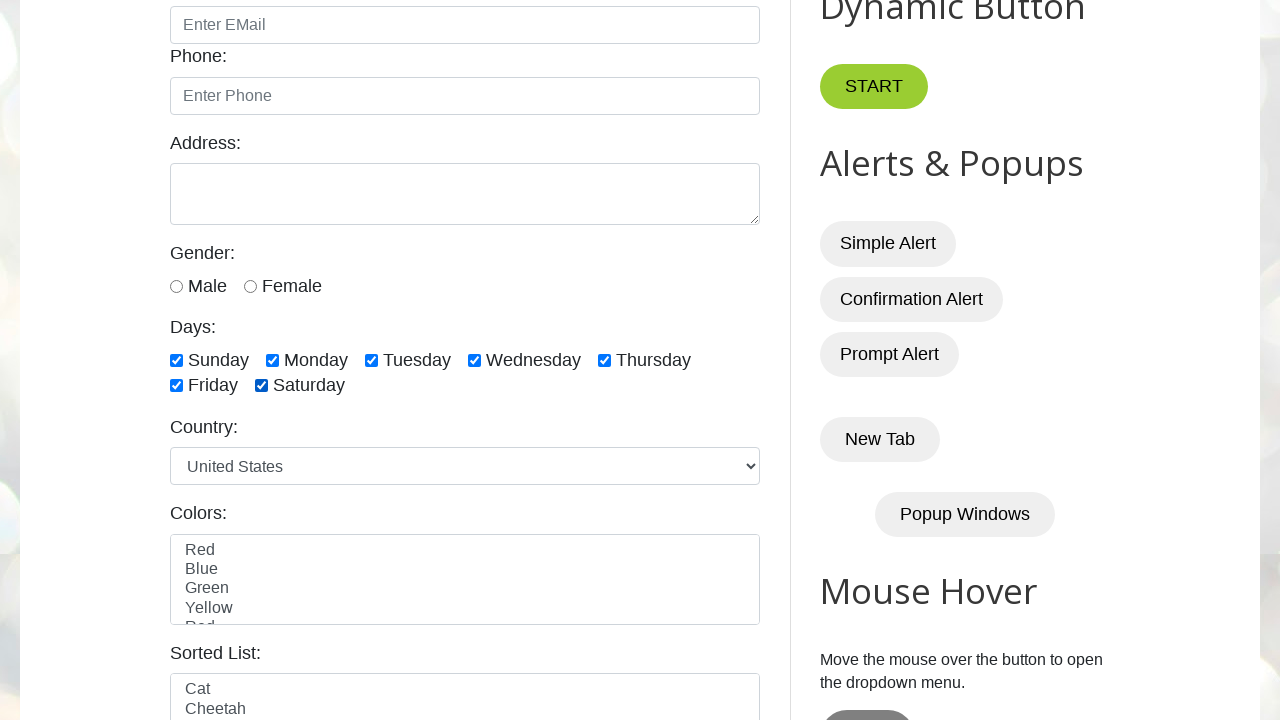